Tests iframe handling by switching to an iframe, clicking a button inside it using JavaScript executor, then switching back to the parent frame and verifying the page header text.

Starting URL: https://testcenter.techproeducation.com/index.php?page=iframe

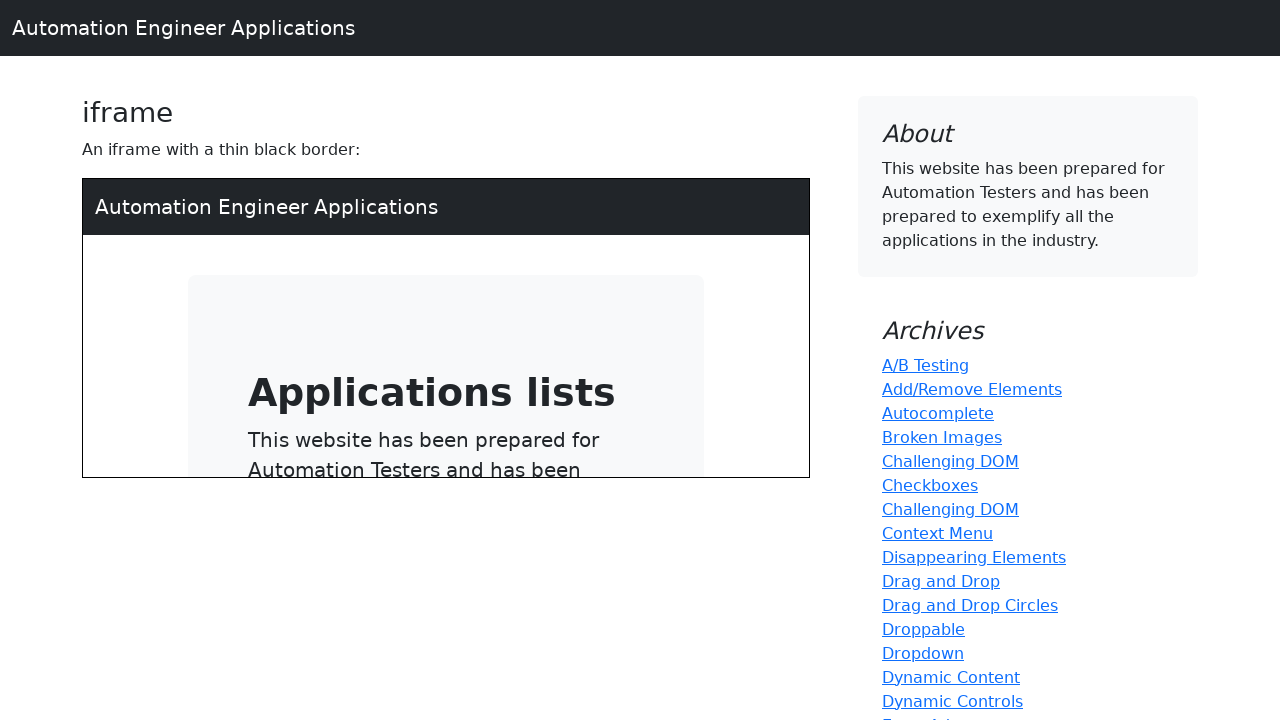

Navigated to iframe test page
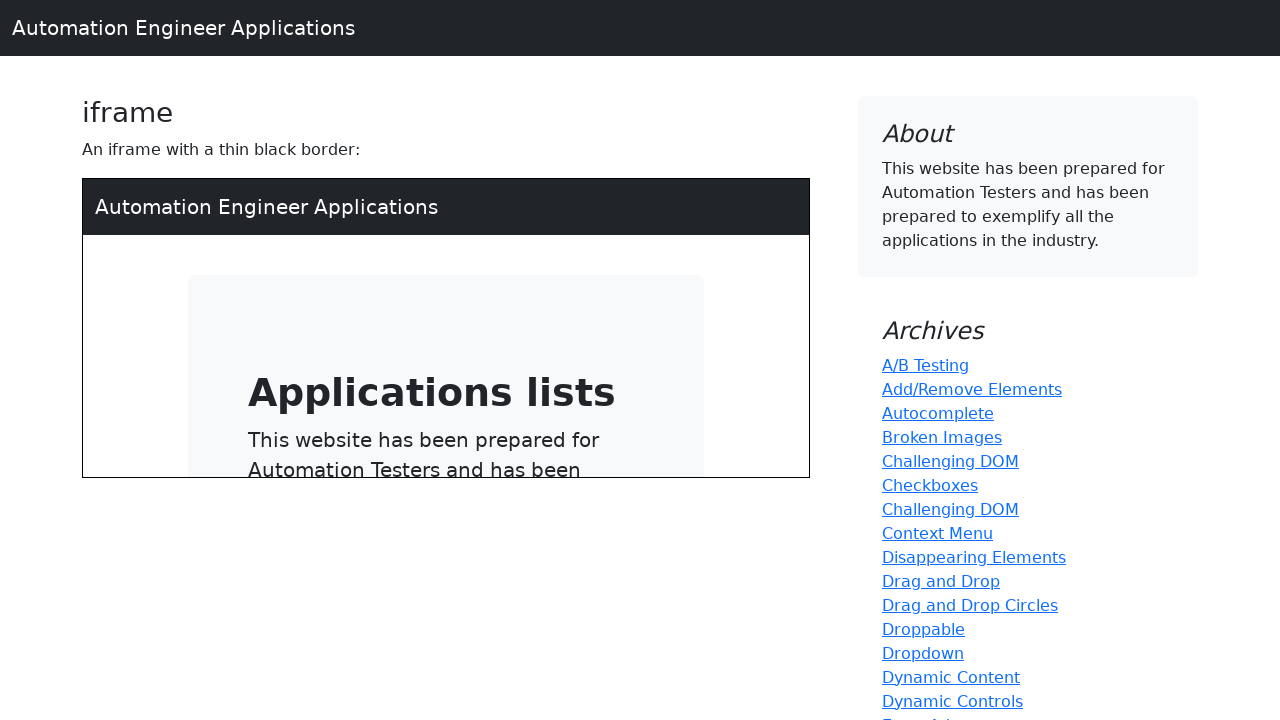

Located iframe element with selector 'iframe[src="/index.php"]'
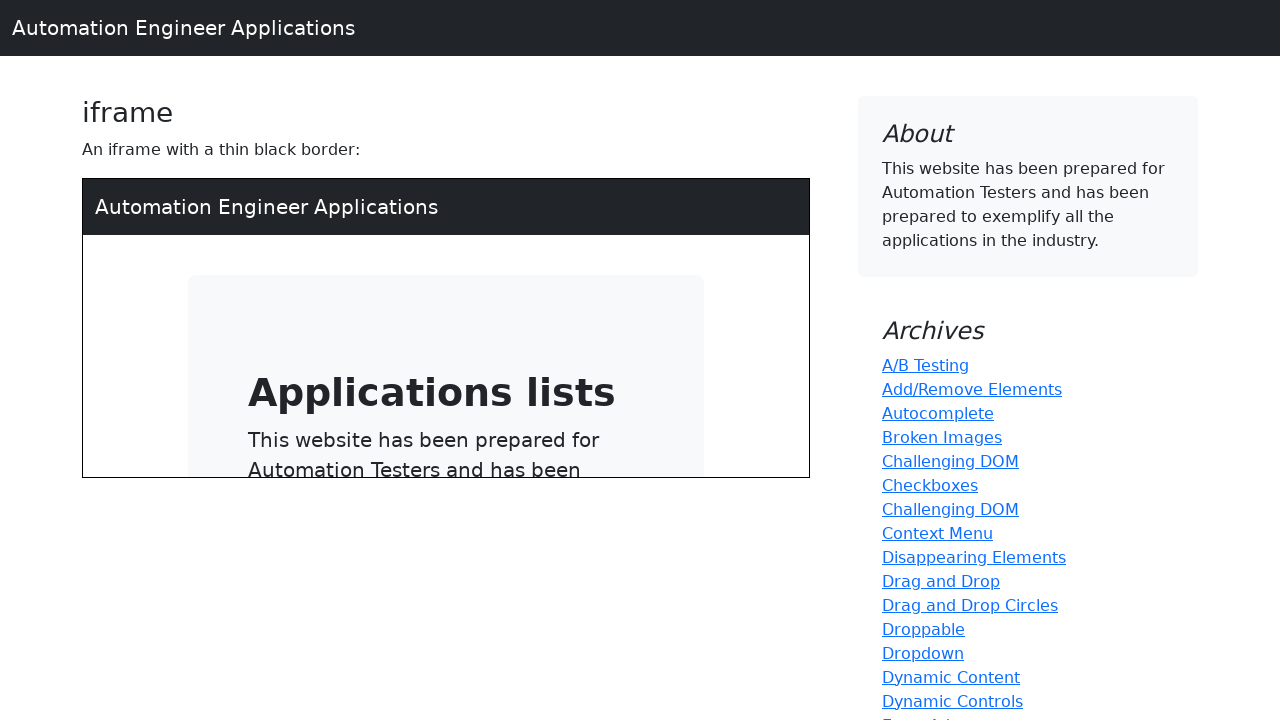

Clicked button inside iframe using locator 'a[type="button"]' at (418, 327) on iframe[src='/index.php'] >> internal:control=enter-frame >> a[type='button']
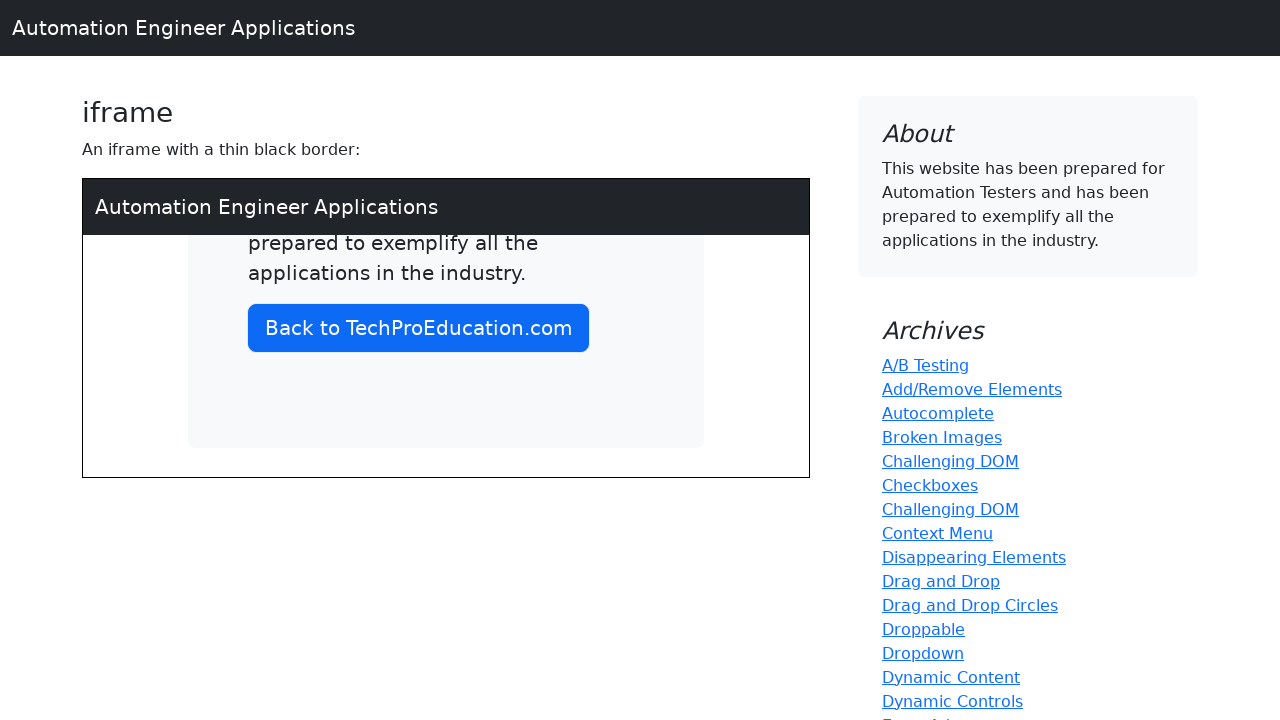

Located h3 header element in parent frame
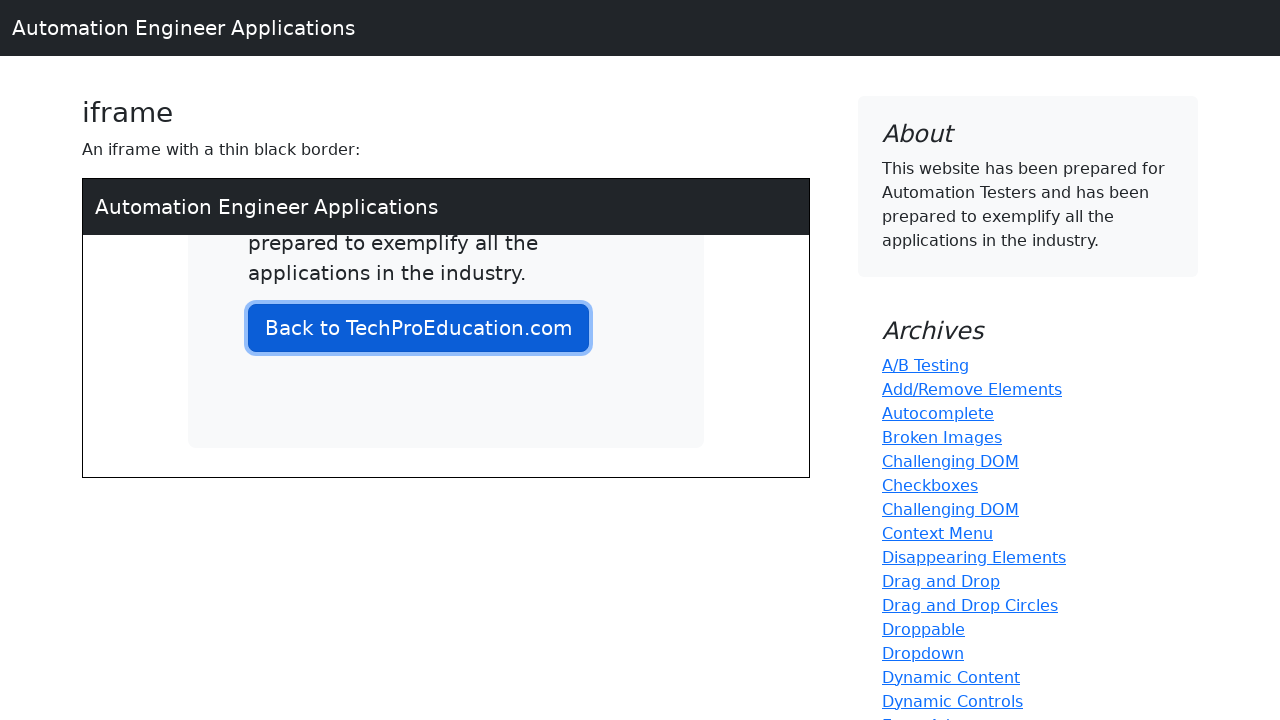

Waited for h3 header element to be ready
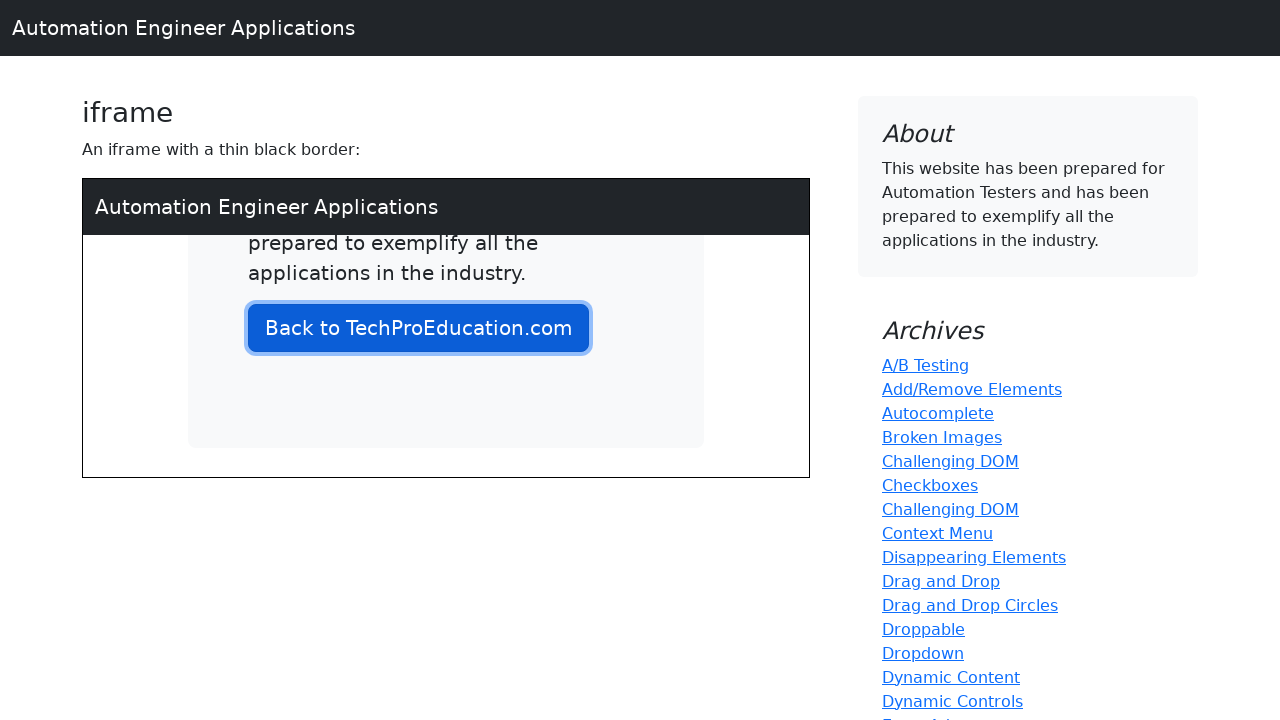

Verified h3 header text equals 'iframe'
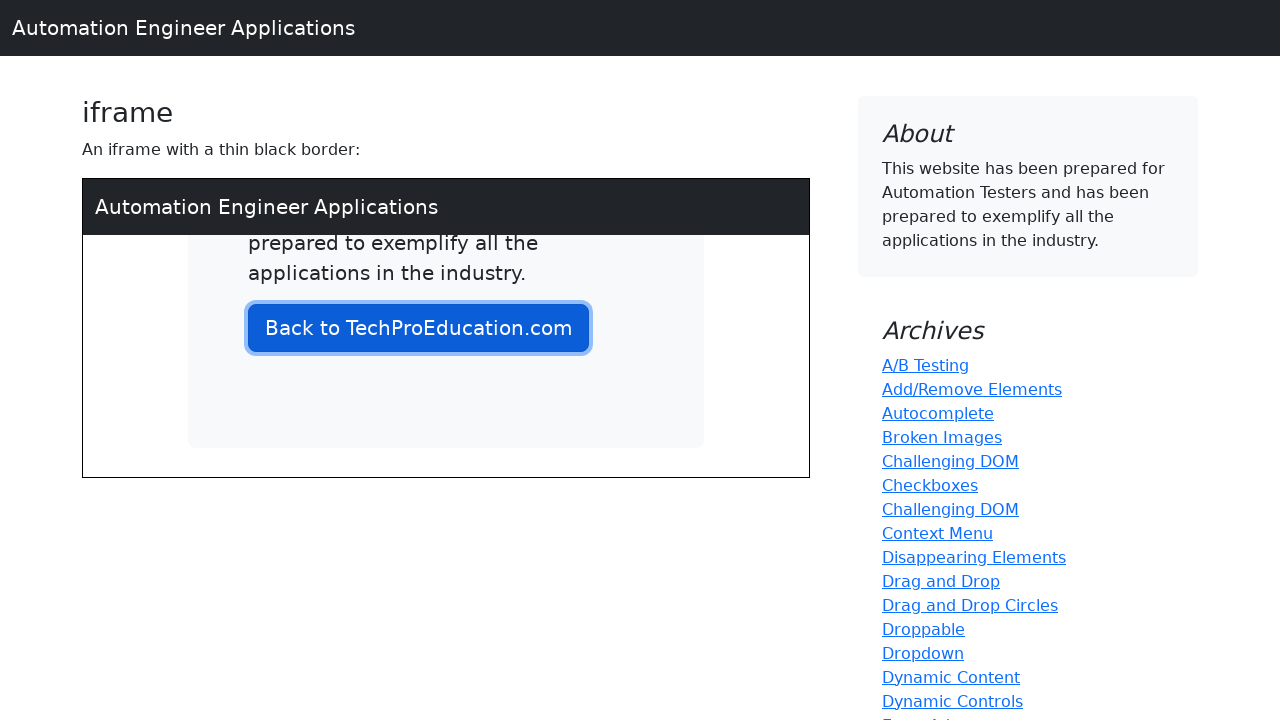

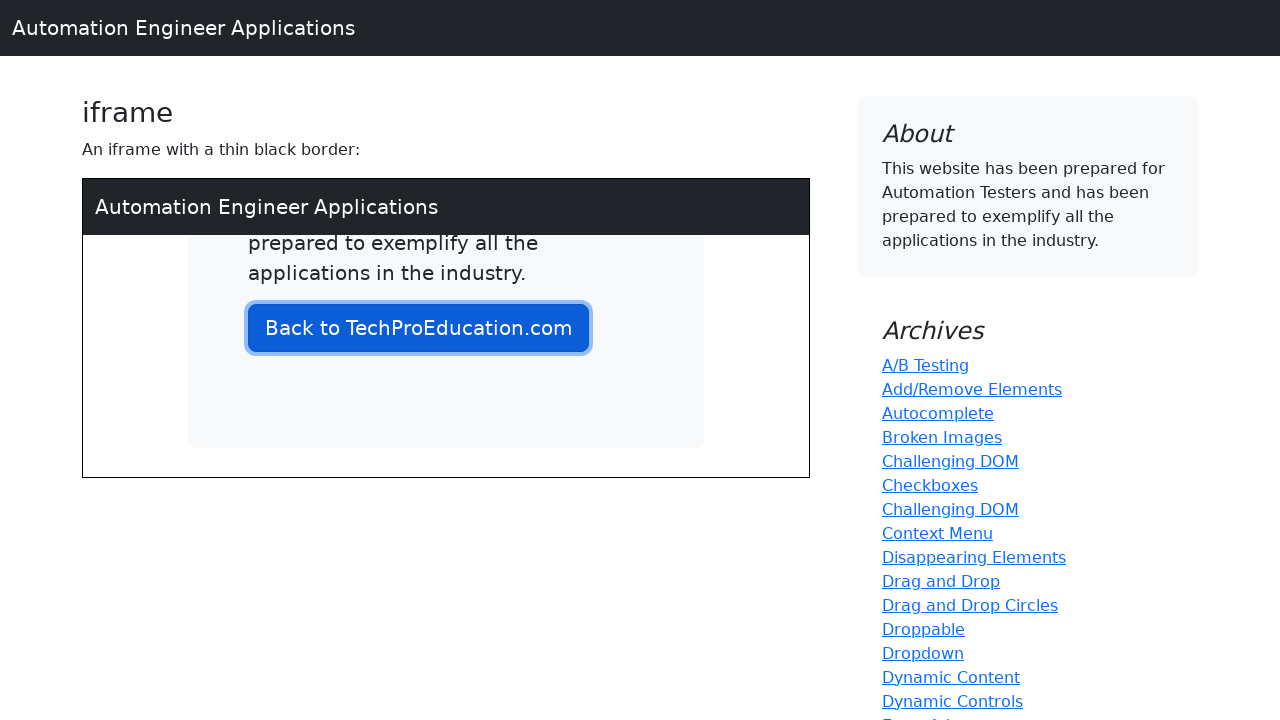